Tests the metatags.io URL preview tool by entering multiple news article URLs into the input field and verifying the tool processes them

Starting URL: https://metatags.io/

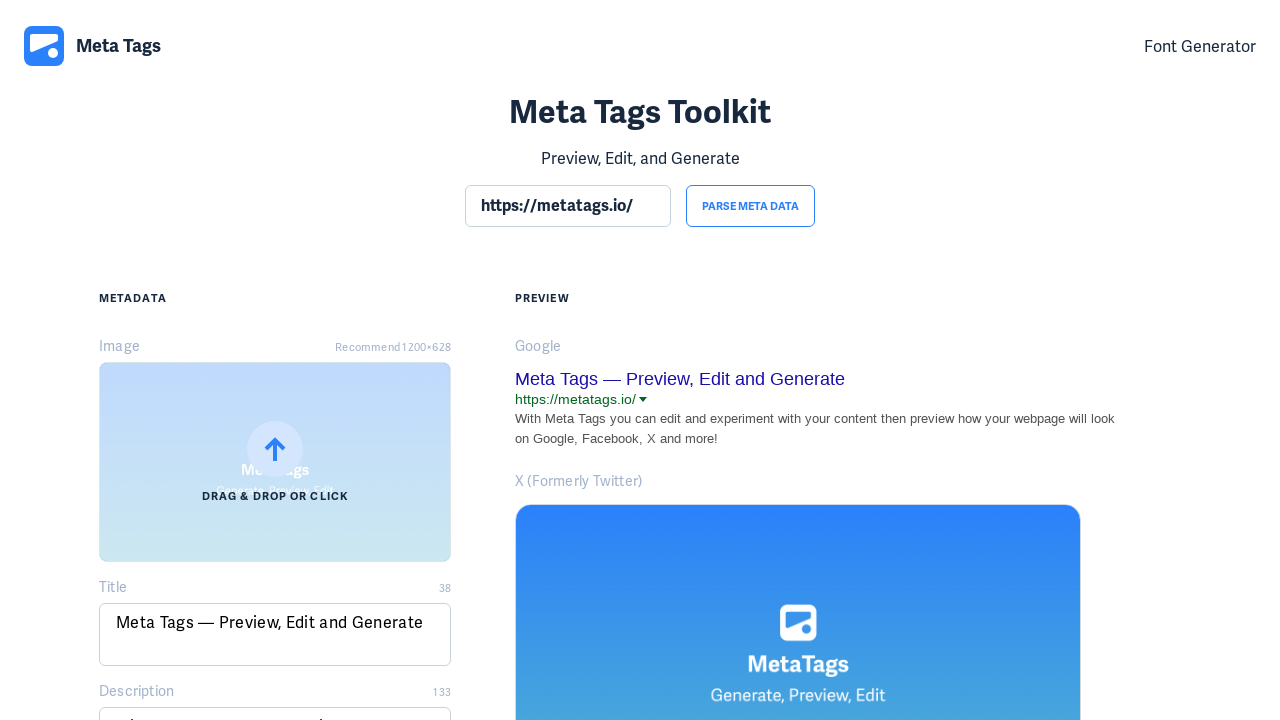

Input field loaded on metatags.io
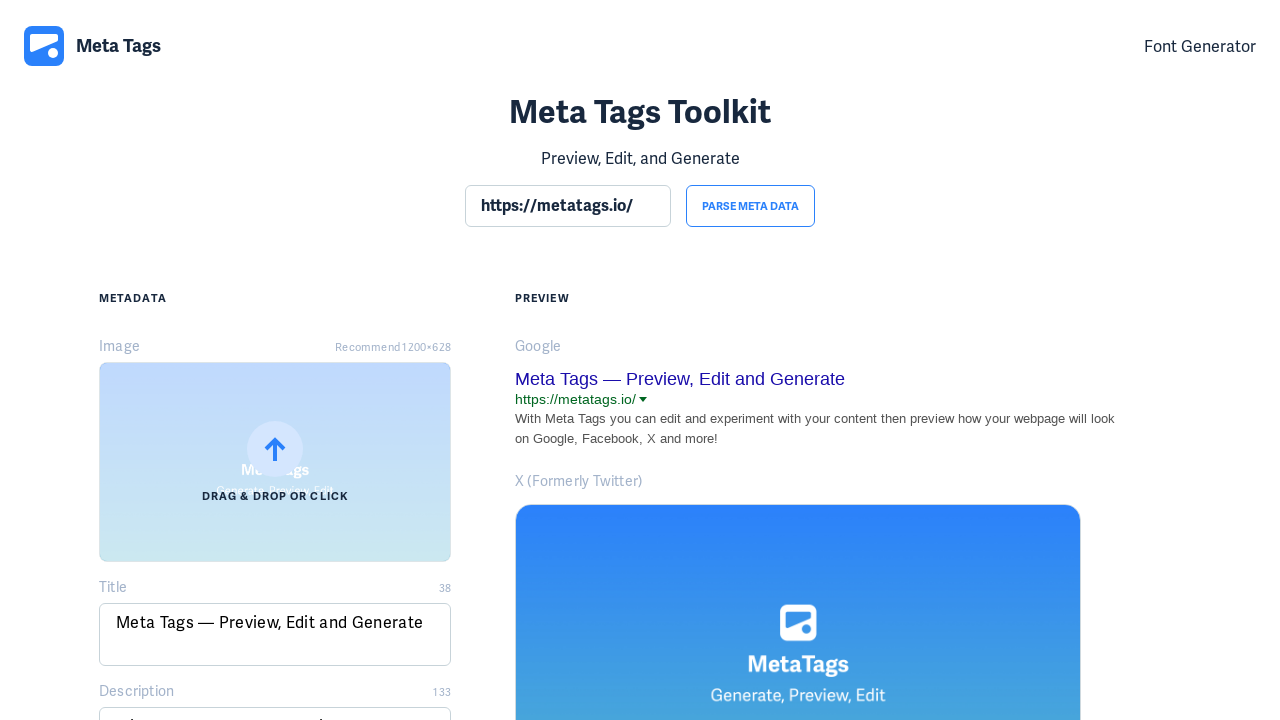

Cleared the input field on section input
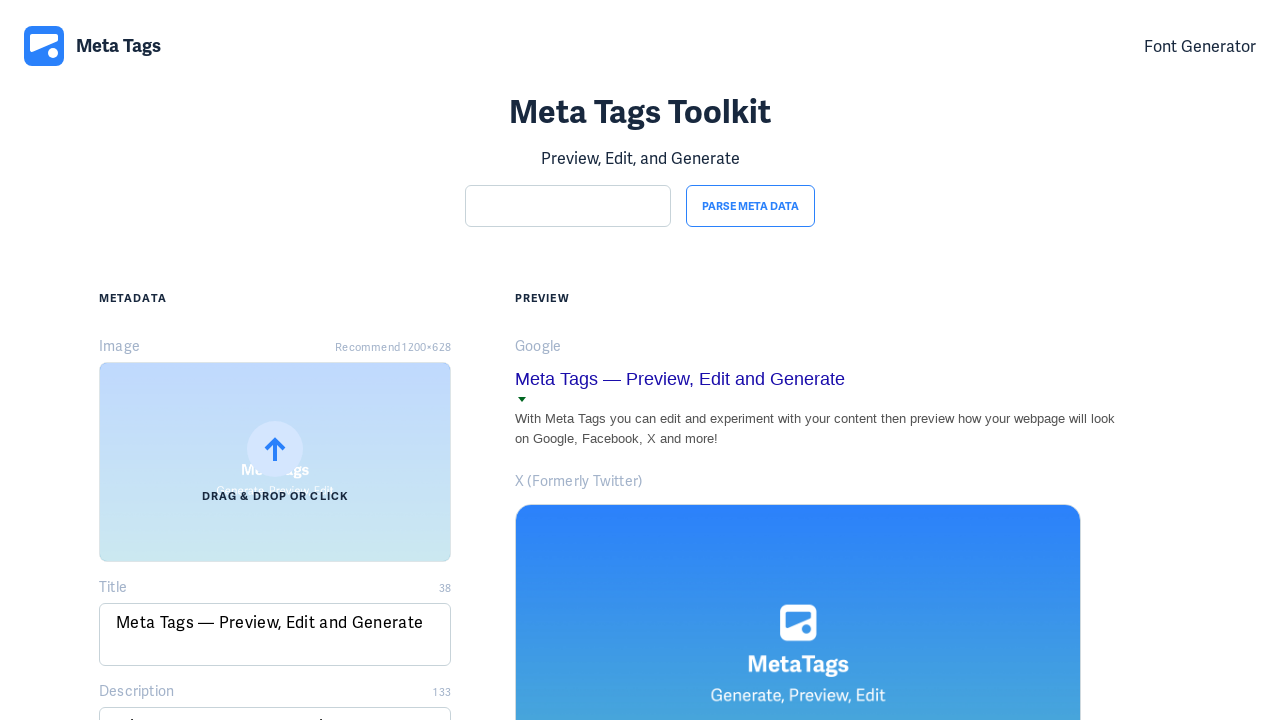

Entered news article URL: https://www.nytimes.com/2021/11/06/opinion/biden-infrastructure-deal.html on section input
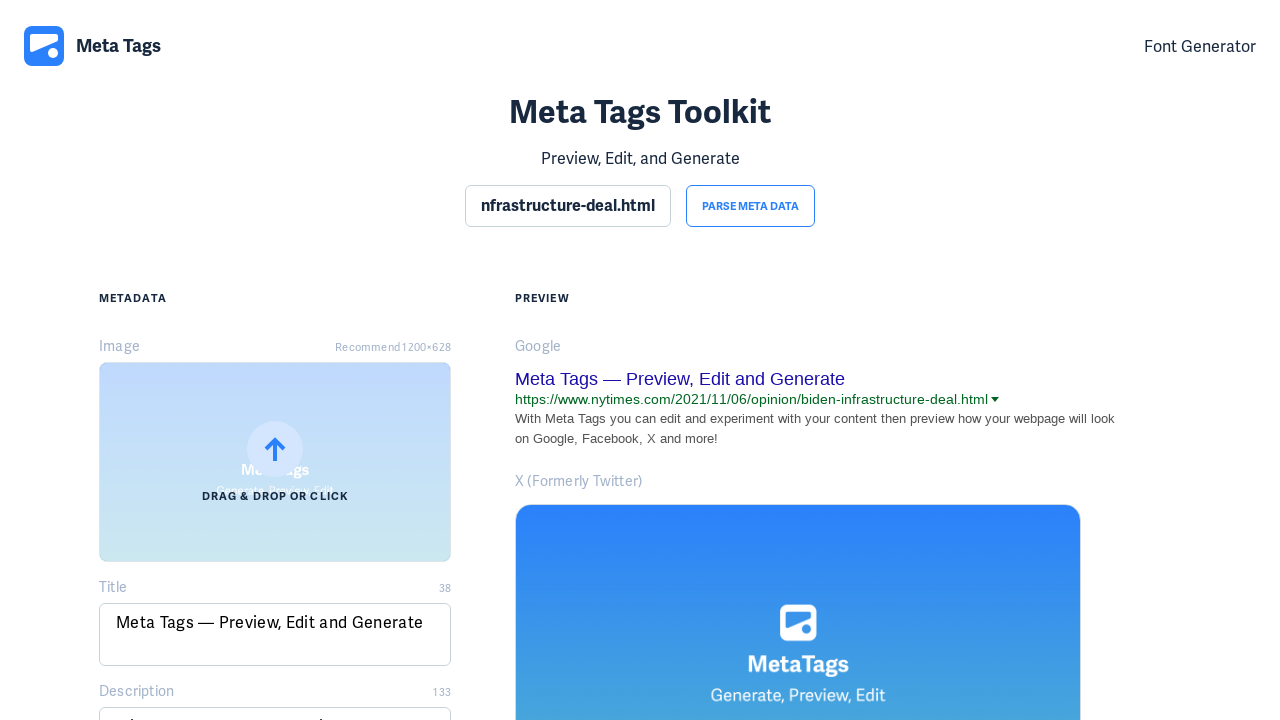

Waited for URL preview to load
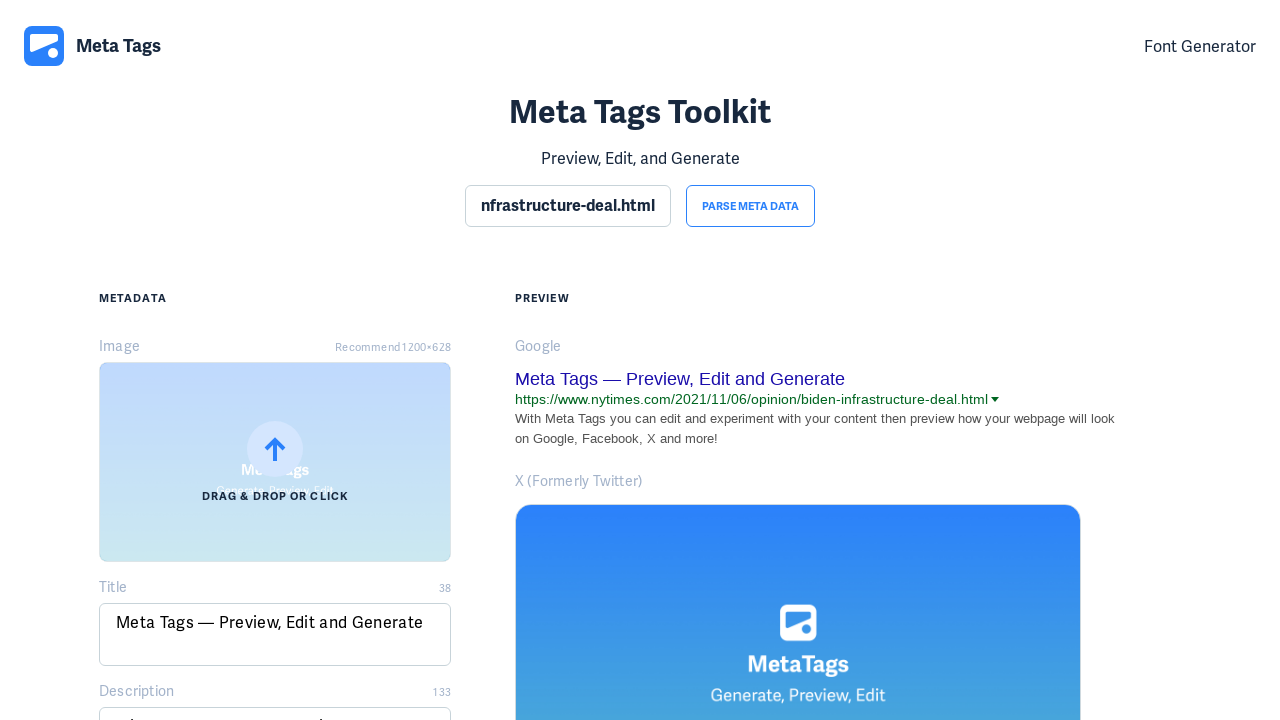

Cleared the input field on section input
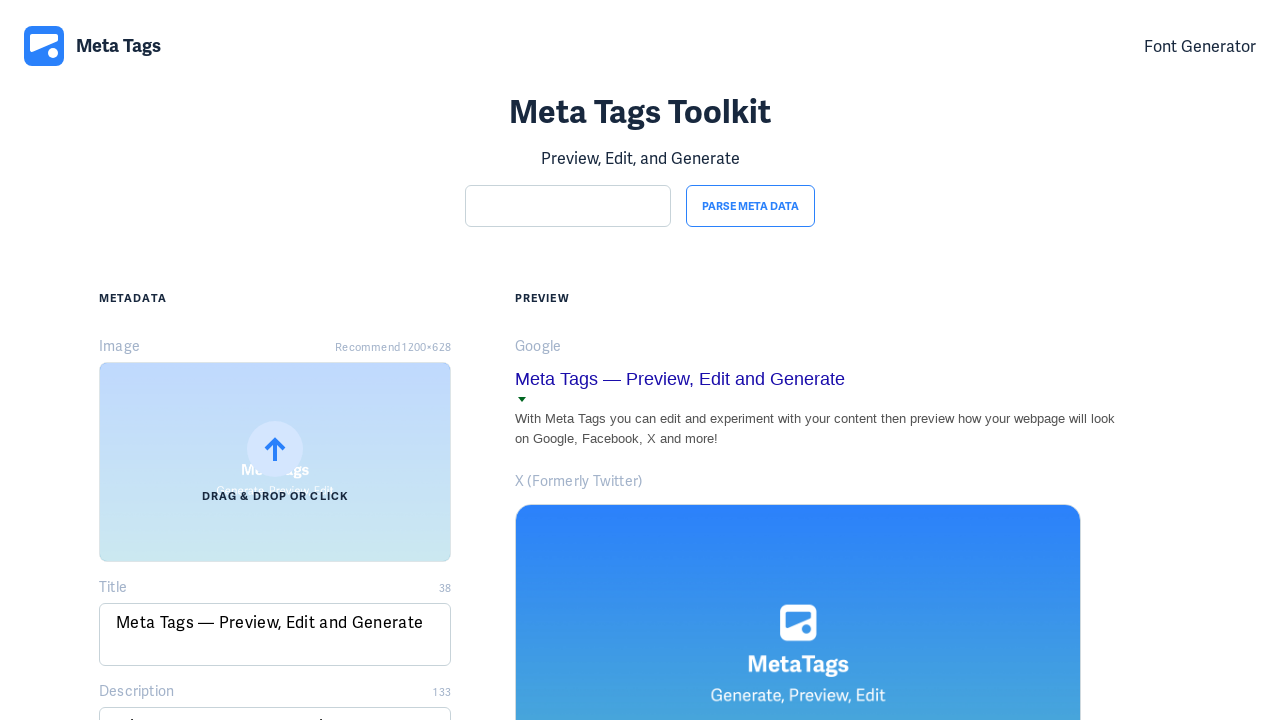

Entered news article URL: https://www.nytimes.com/2021/11/06/us/politics/infrastructure-black-caucus-vote.html on section input
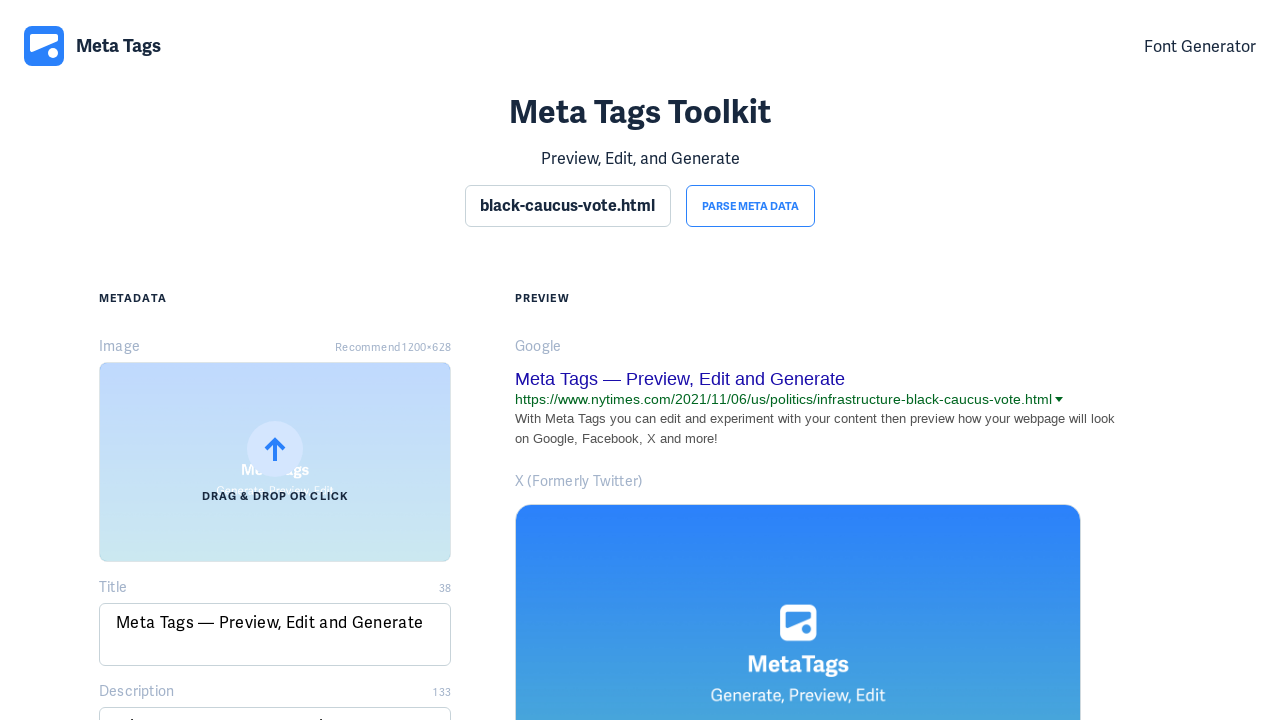

Waited for URL preview to load
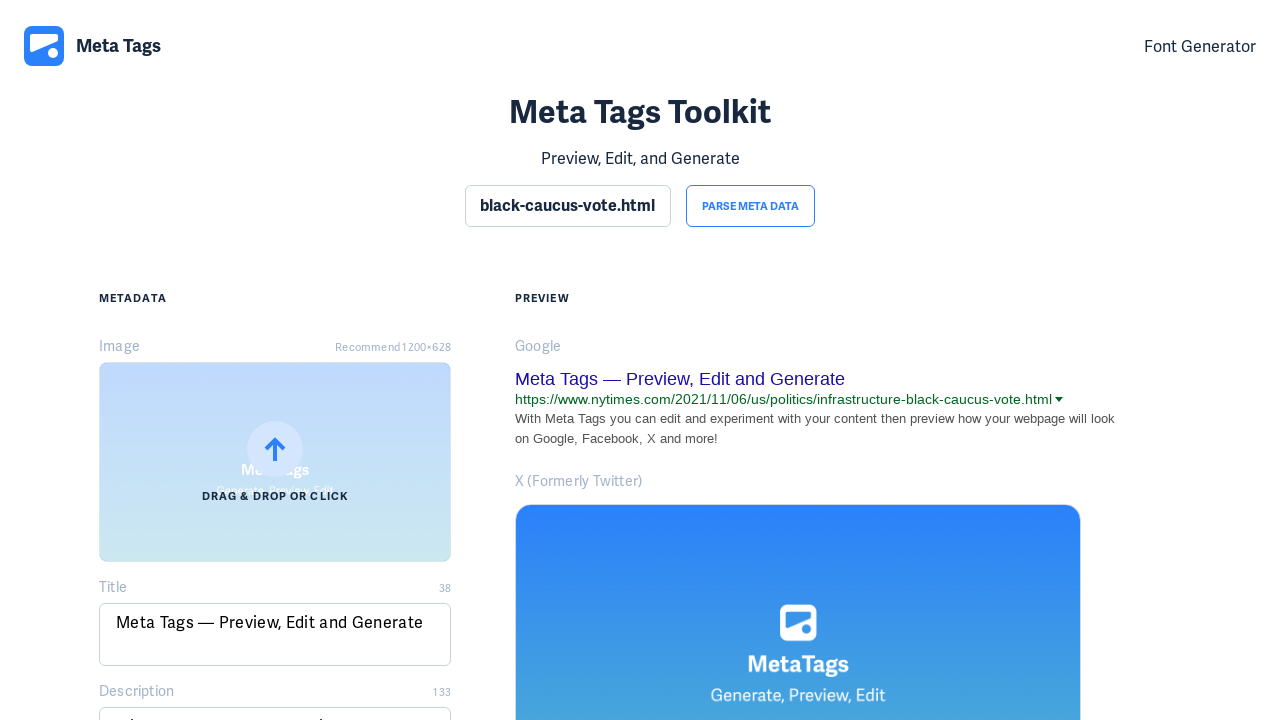

Cleared the input field on section input
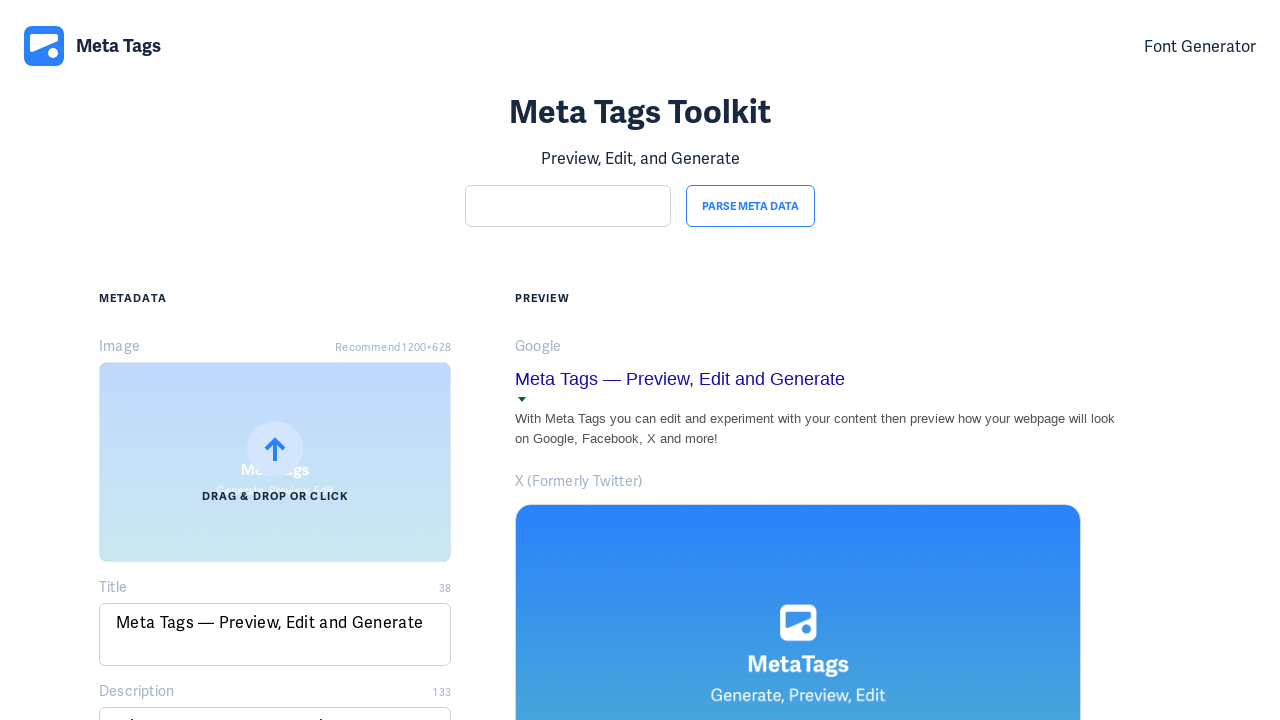

Entered news article URL: https://www.nytimes.com/2021/11/06/us/dark-sky-parks-us.html on section input
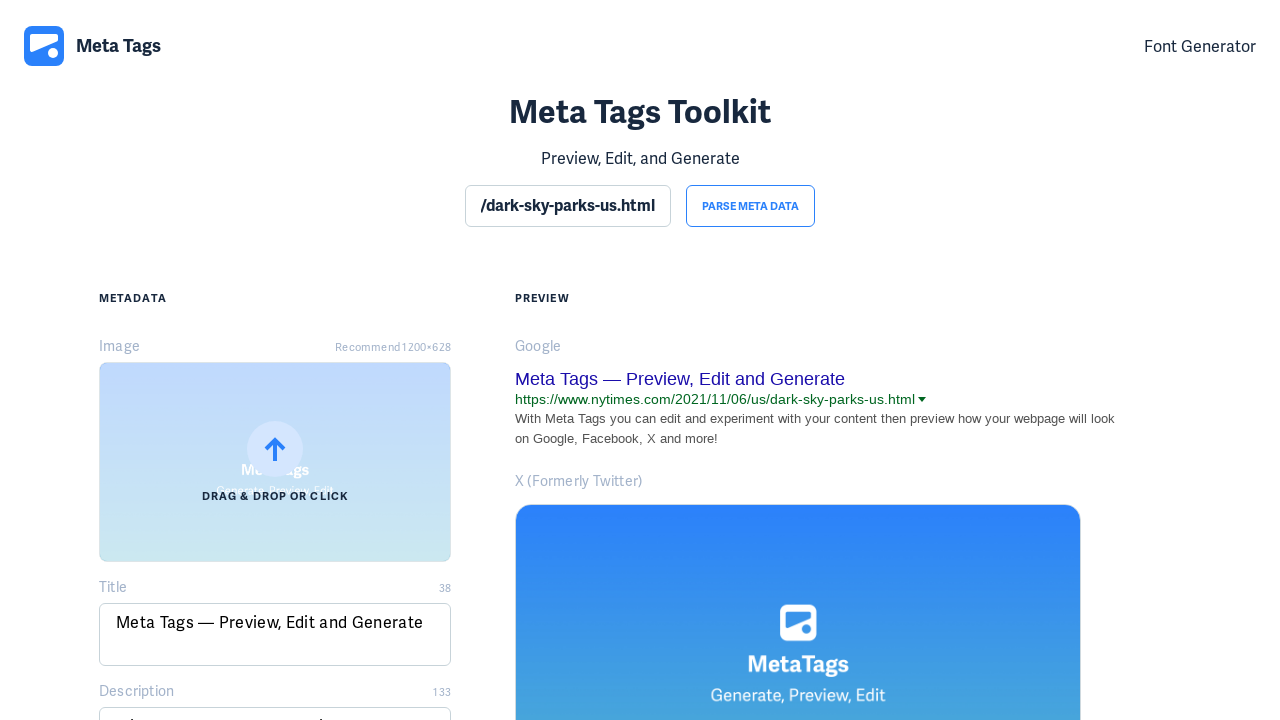

Waited for URL preview to load
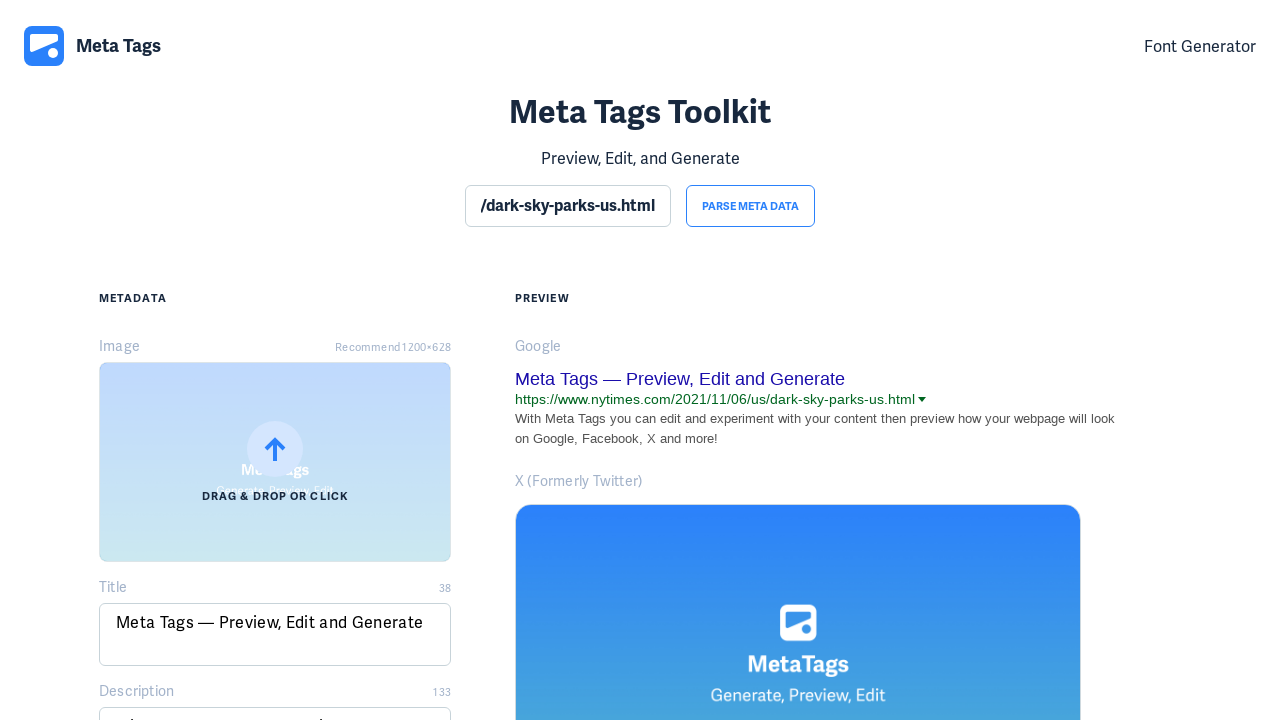

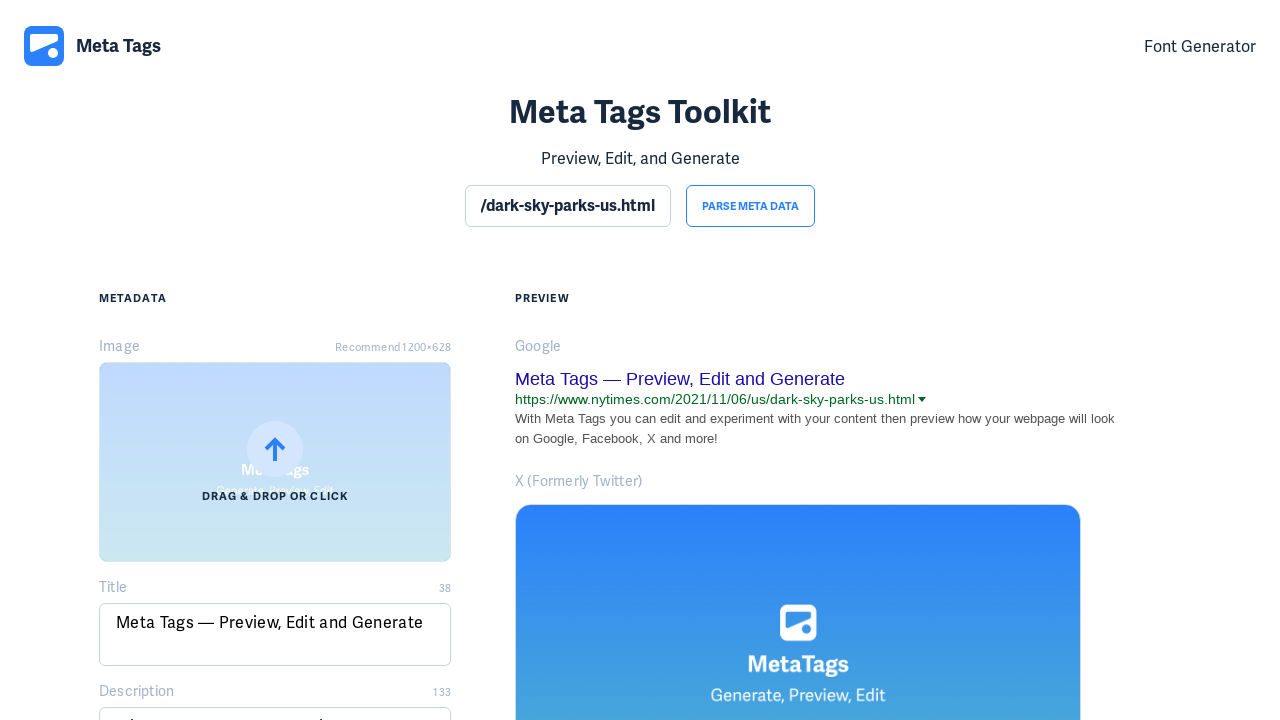